Tests that Clear completed button is hidden when no completed items exist

Starting URL: https://demo.playwright.dev/todomvc

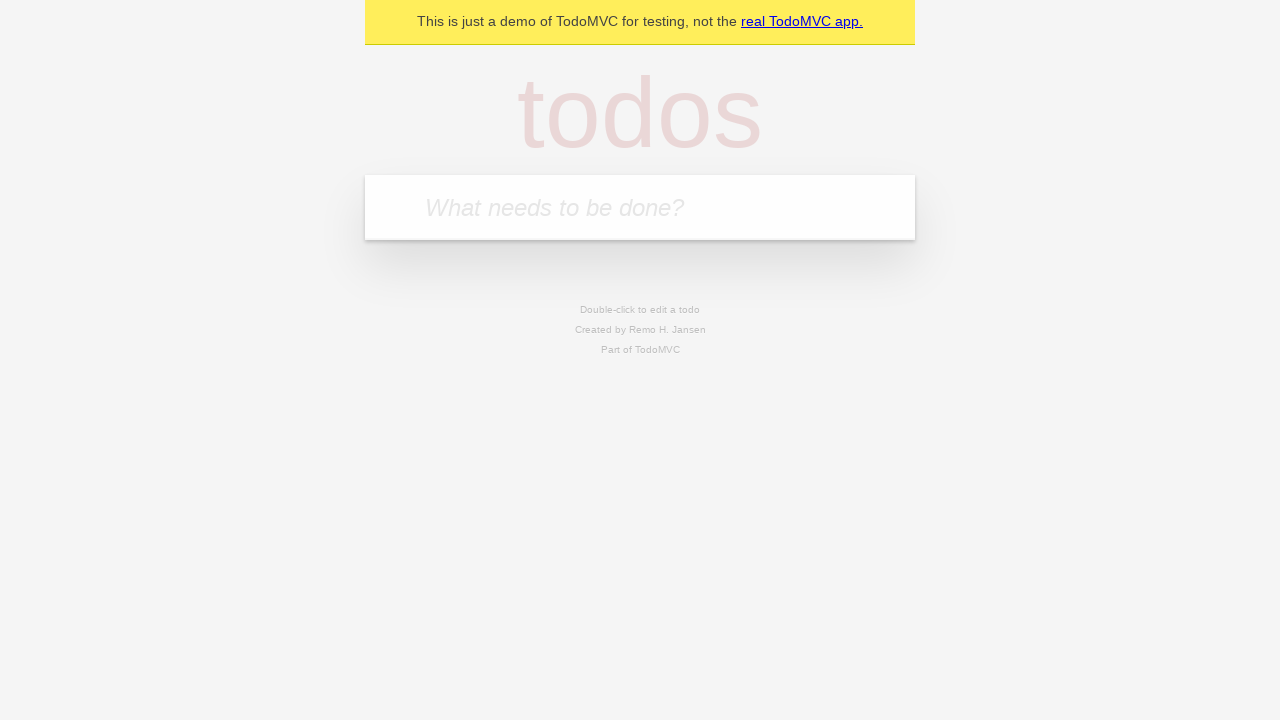

Filled todo input with 'buy some cheese' on internal:attr=[placeholder="What needs to be done?"i]
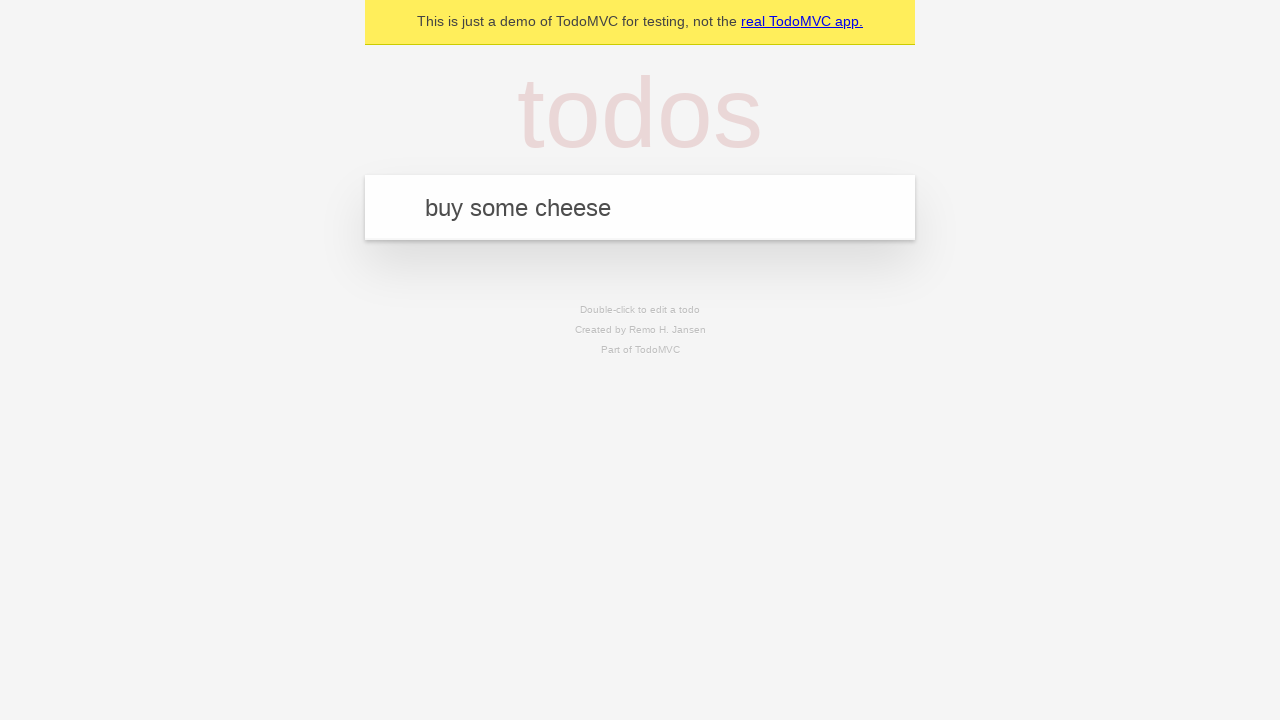

Pressed Enter to add first todo item on internal:attr=[placeholder="What needs to be done?"i]
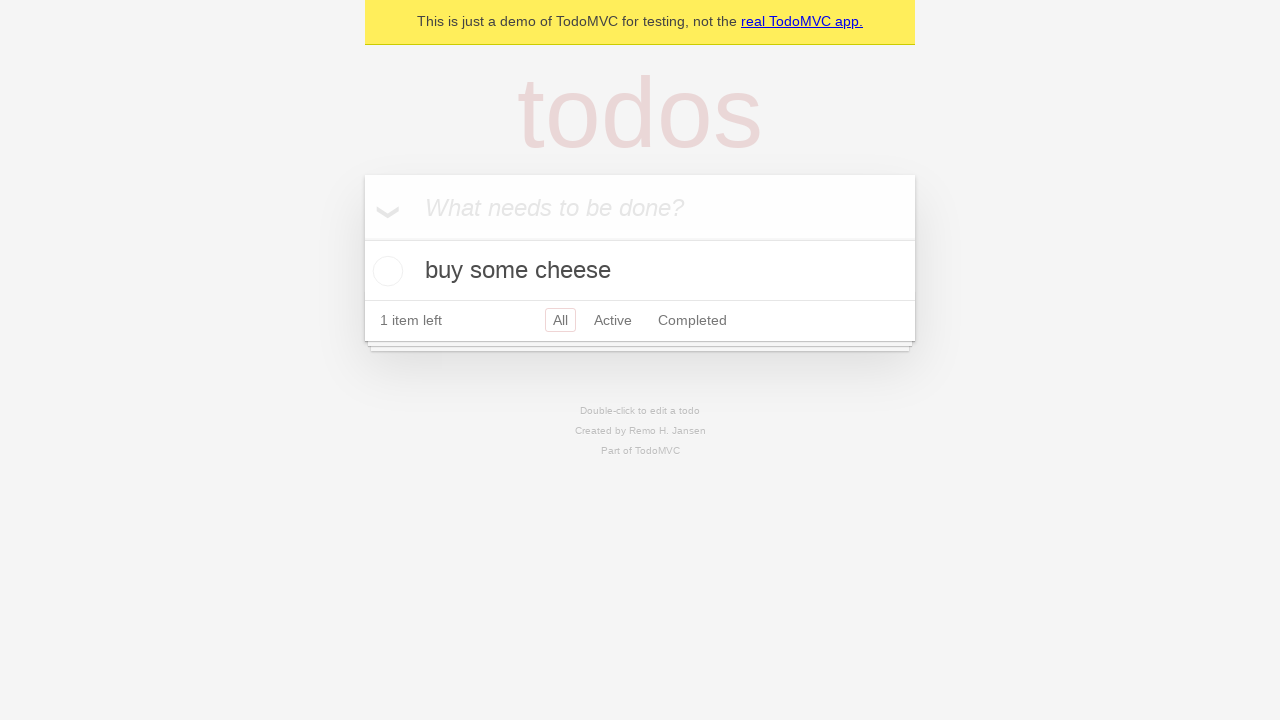

Filled todo input with 'feed the cat' on internal:attr=[placeholder="What needs to be done?"i]
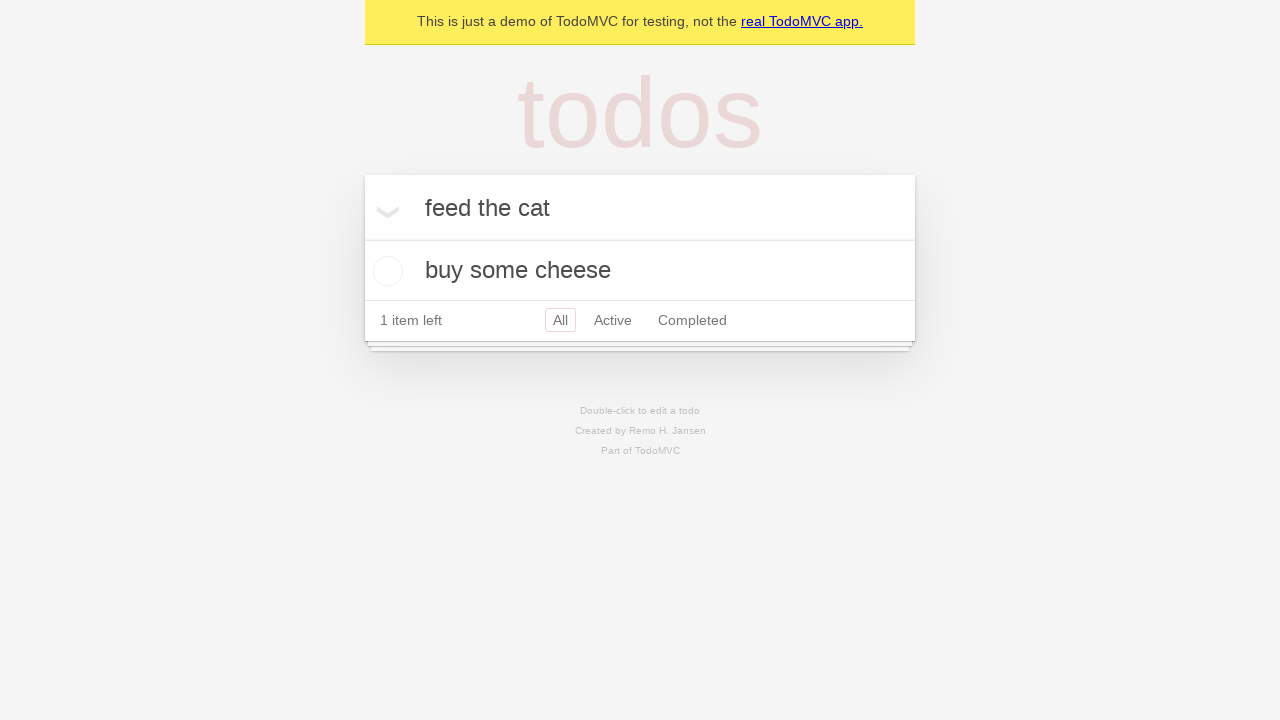

Pressed Enter to add second todo item on internal:attr=[placeholder="What needs to be done?"i]
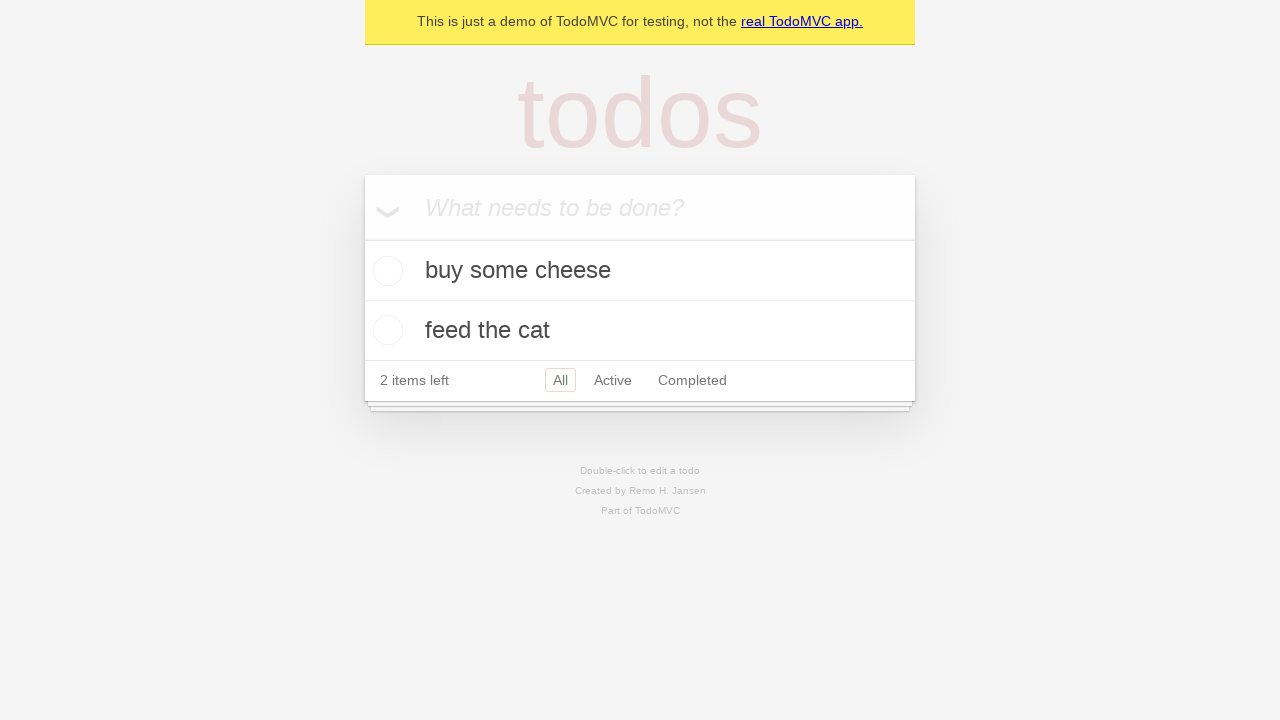

Filled todo input with 'book a doctors appointment' on internal:attr=[placeholder="What needs to be done?"i]
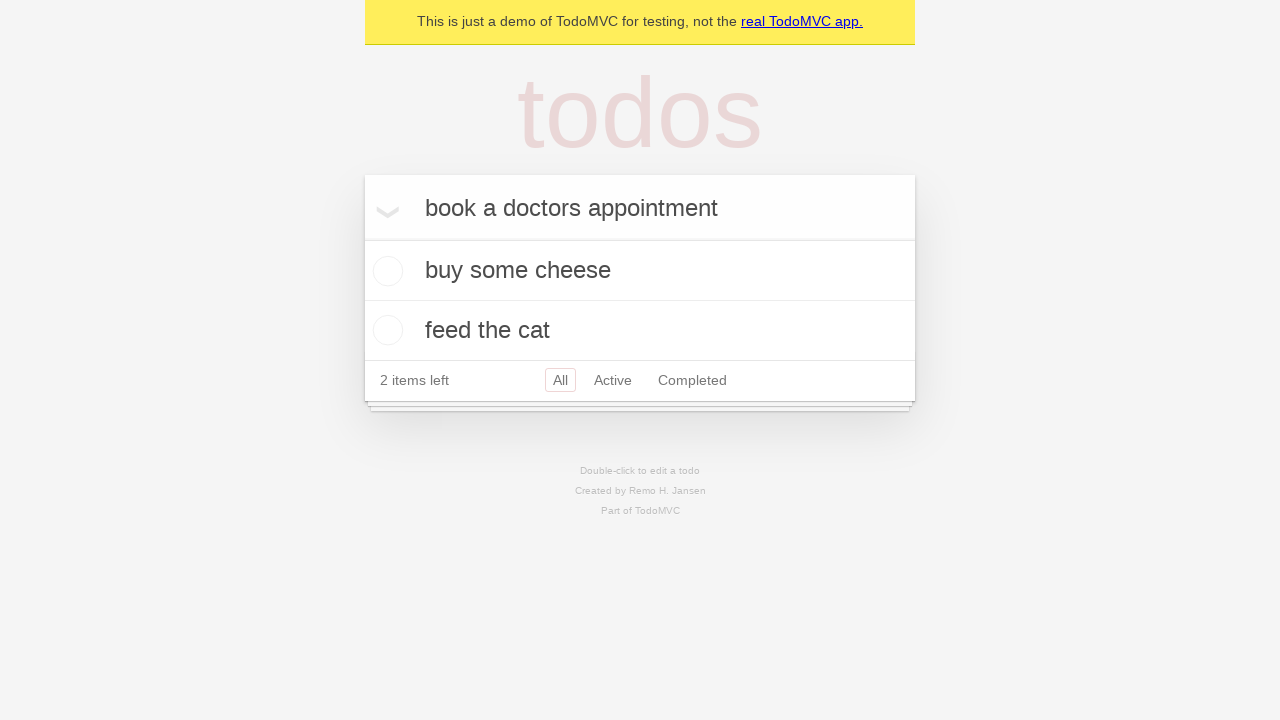

Pressed Enter to add third todo item on internal:attr=[placeholder="What needs to be done?"i]
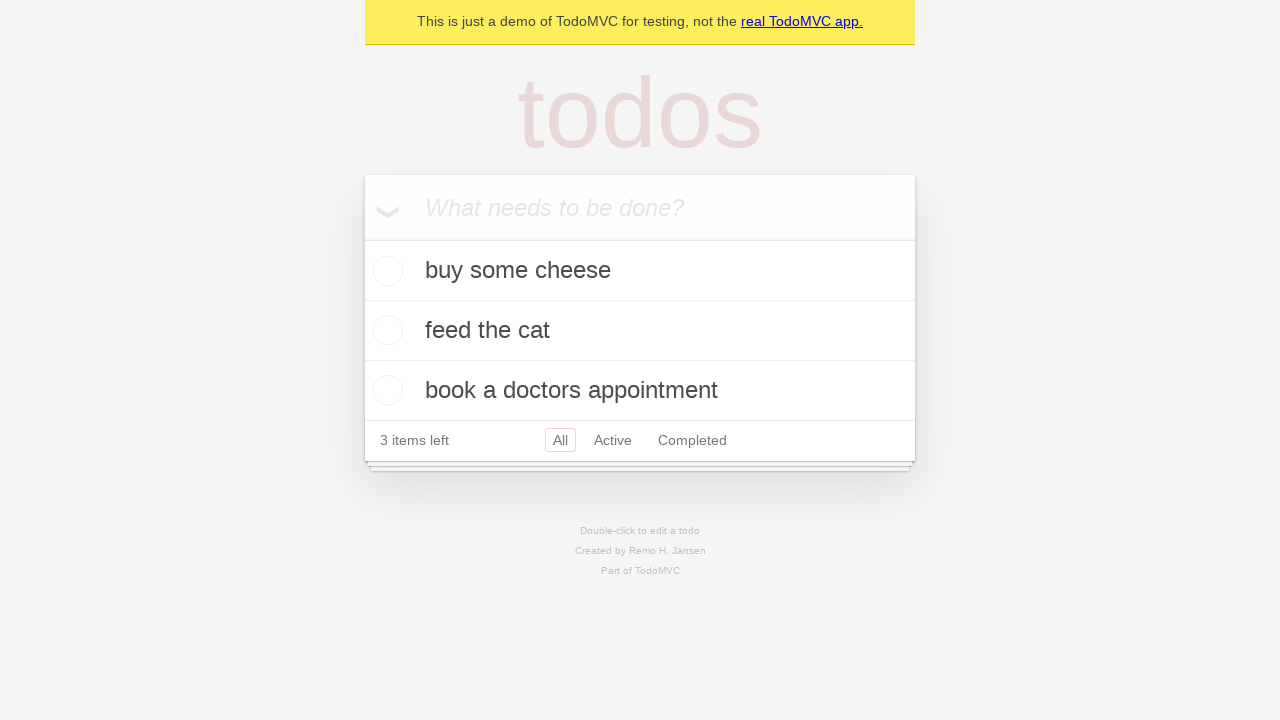

Waited for third todo item to be visible
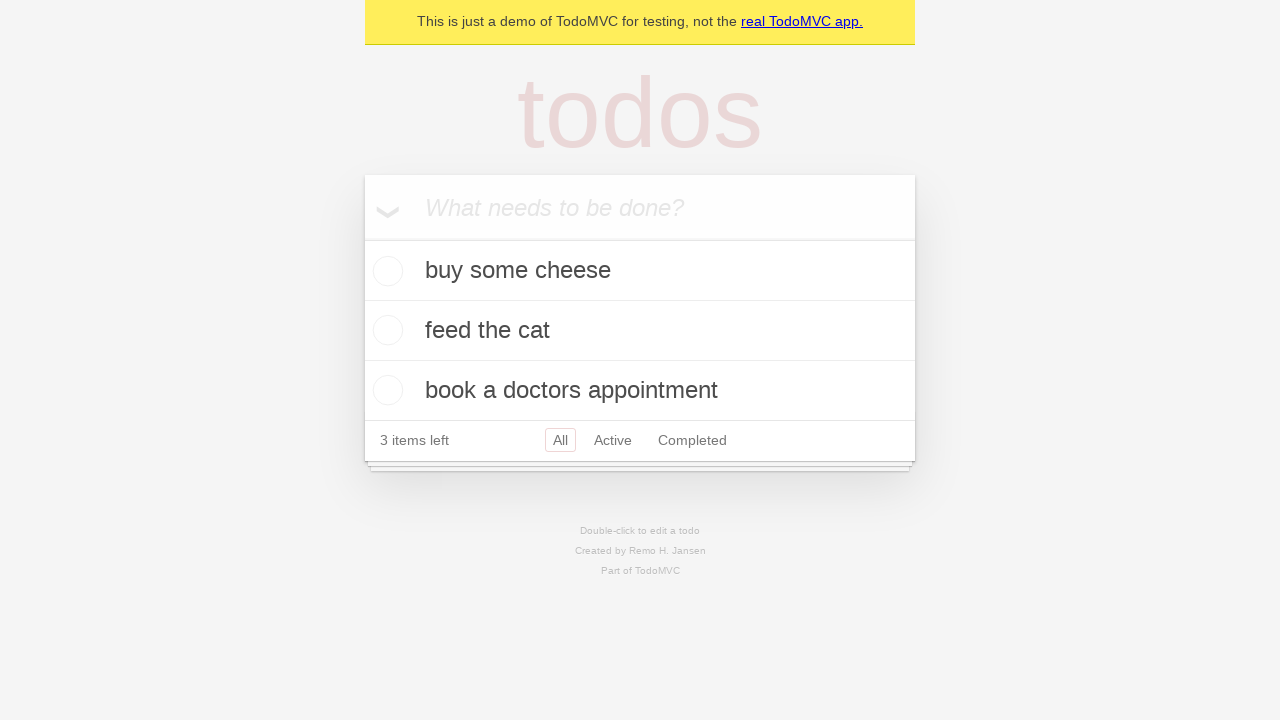

Checked the first todo item as completed at (385, 271) on .todo-list li .toggle >> nth=0
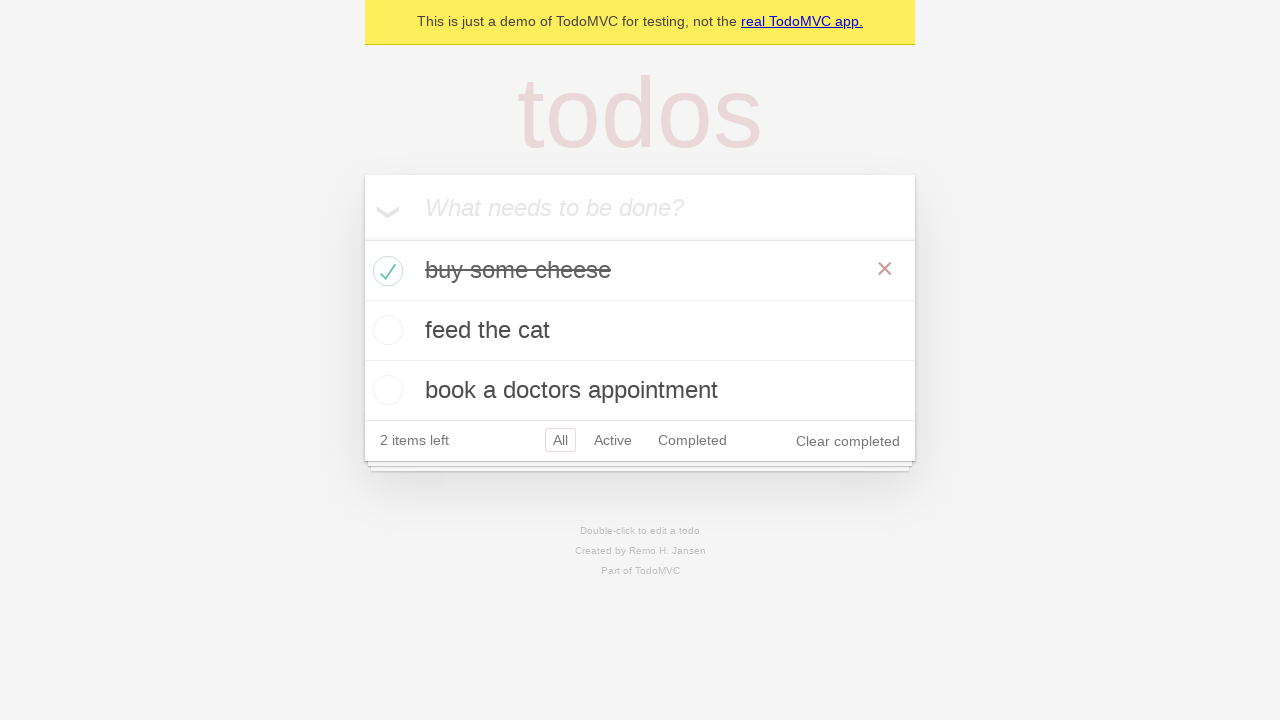

Clicked 'Clear completed' button to remove completed item at (848, 441) on internal:role=button[name="Clear completed"i]
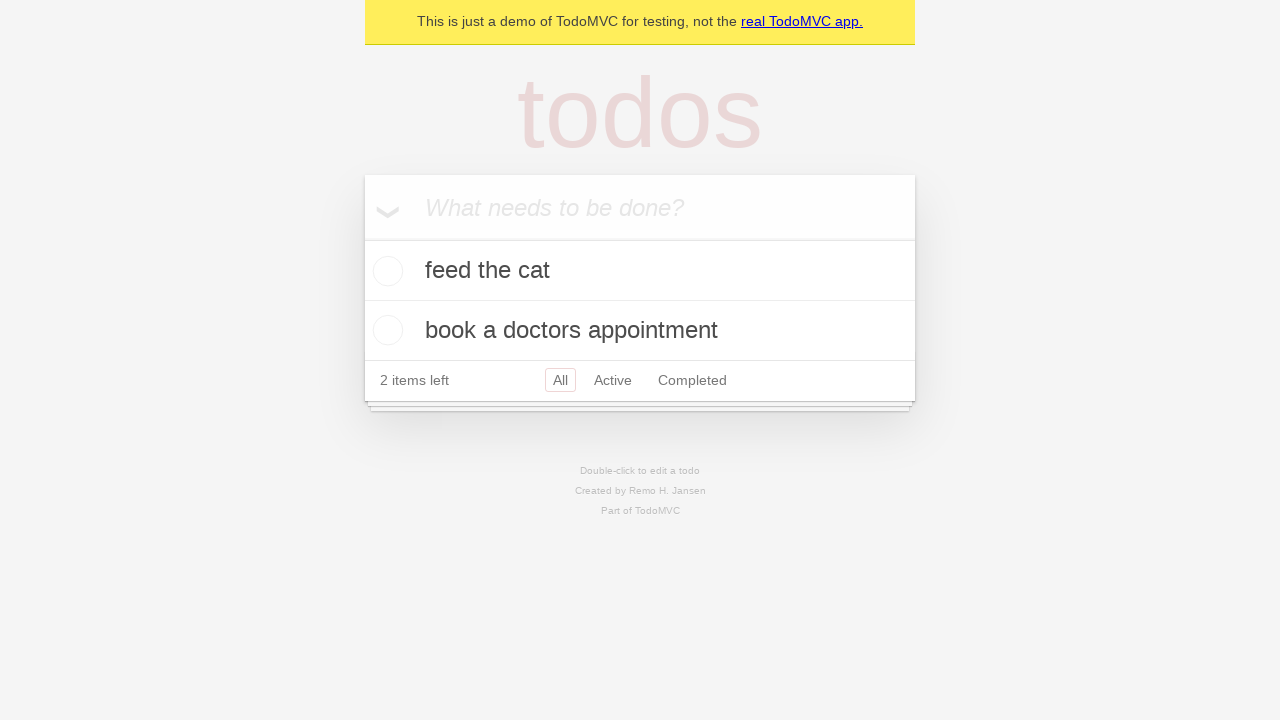

Verified that 'Clear completed' button is hidden when no completed items exist
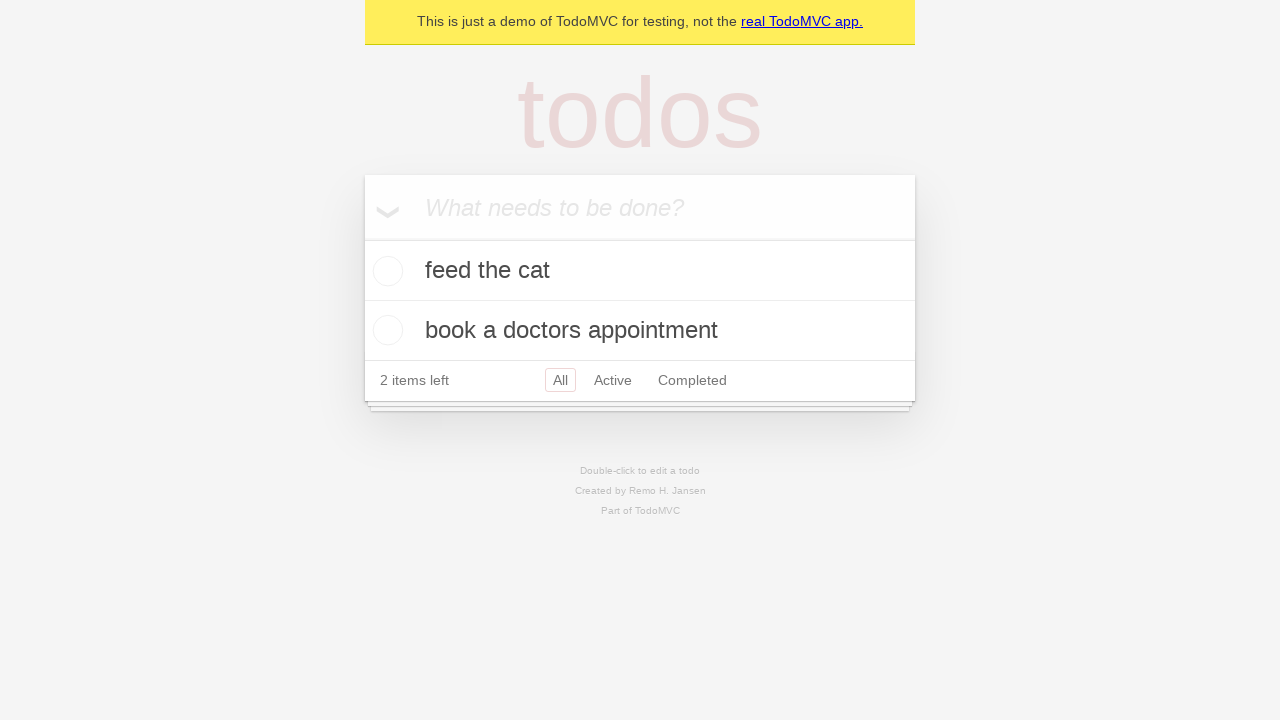

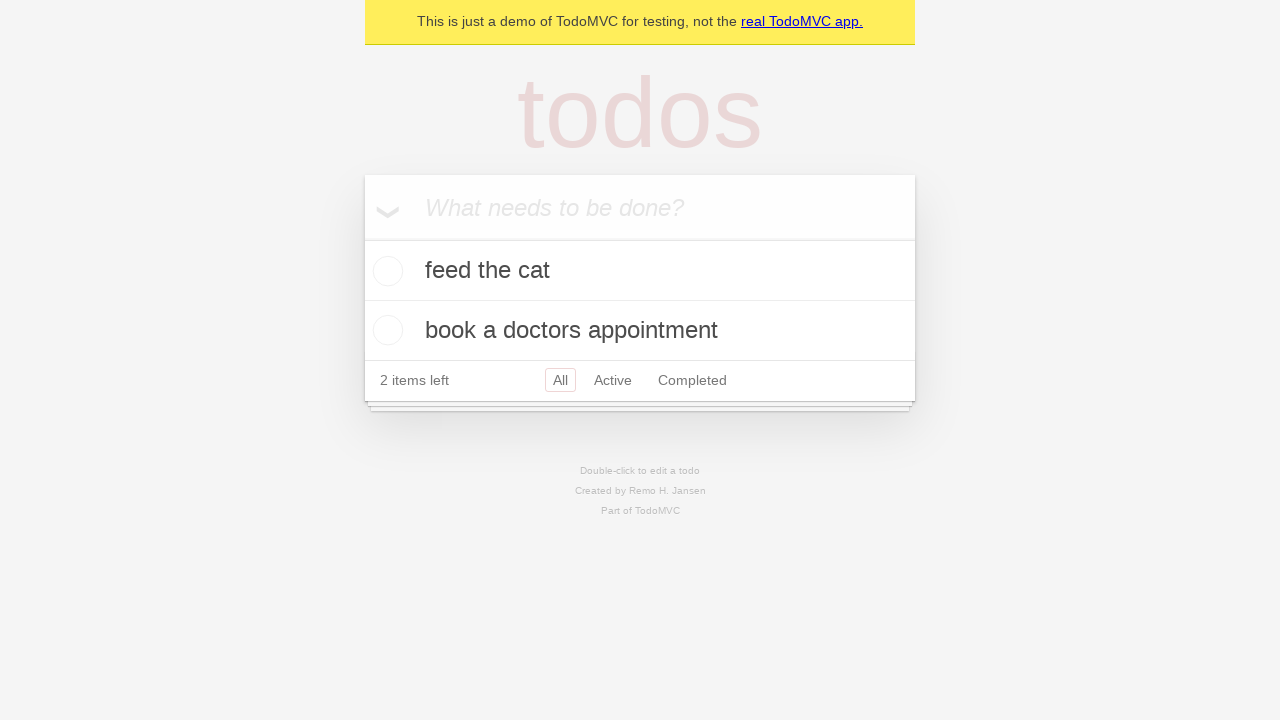